Tests the visibility page on UI Testing Playground by clicking the "Hide" button and verifying that various buttons become hidden through different CSS techniques (removed from DOM, zero width, overlapped, opacity 0, visibility hidden, display none, and offscreen).

Starting URL: http://uitestingplayground.com/visibility

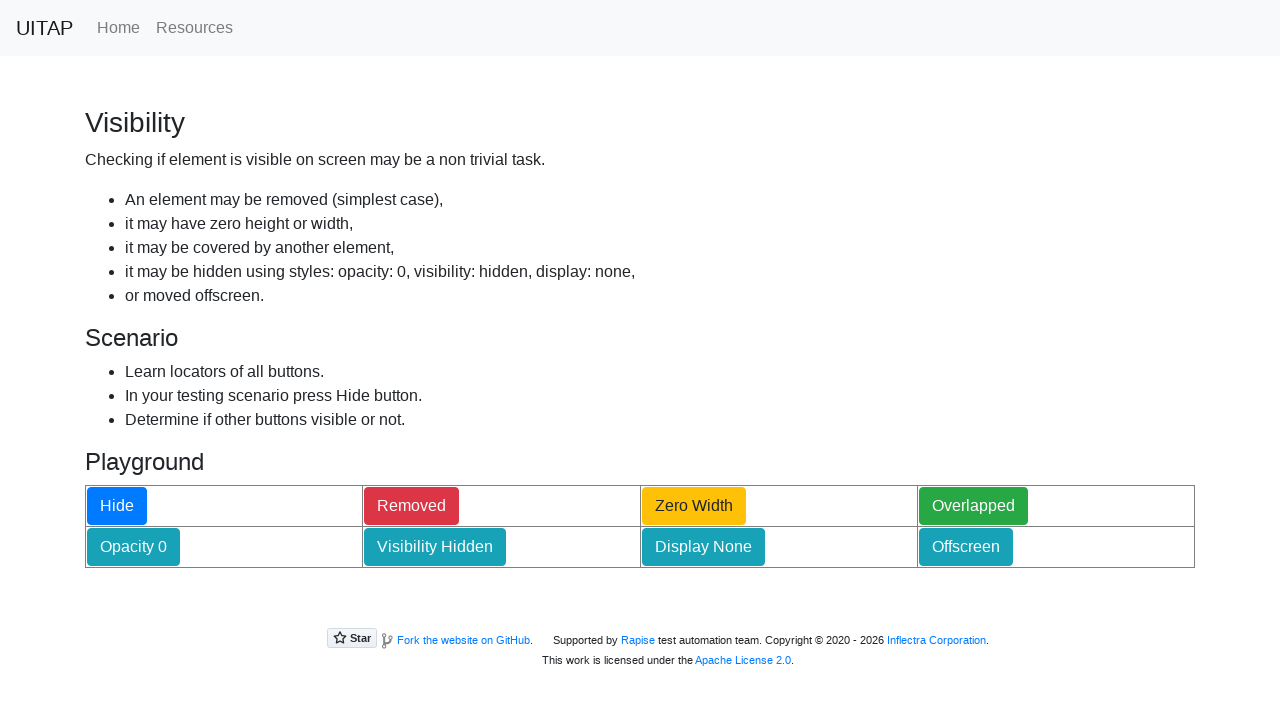

Located the Hide button
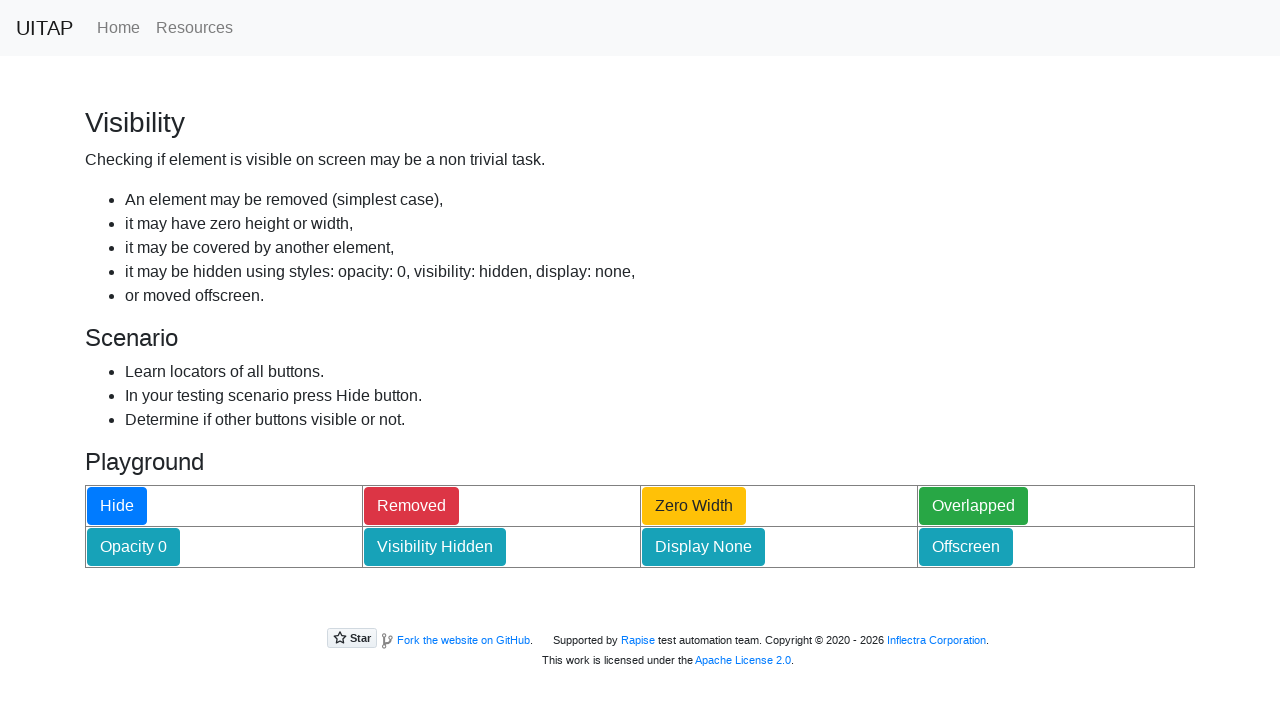

Located the Removed button
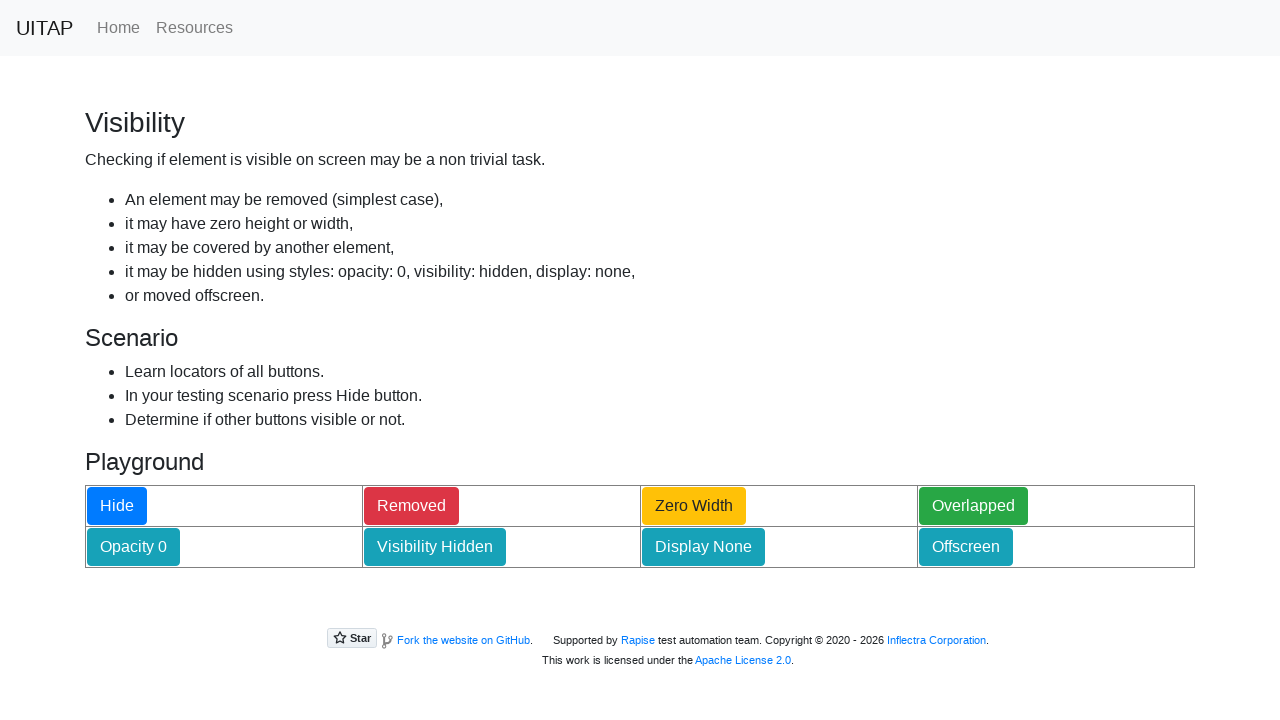

Located the Zero Width button
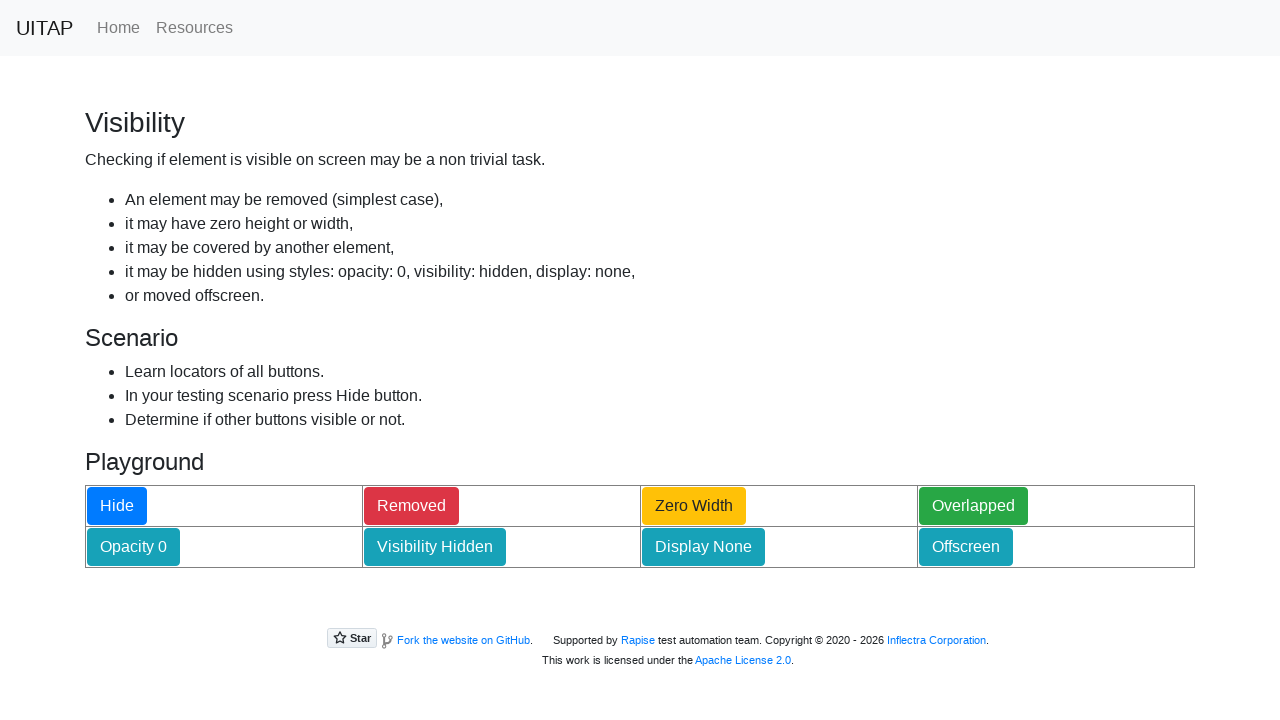

Located the Overlapped button
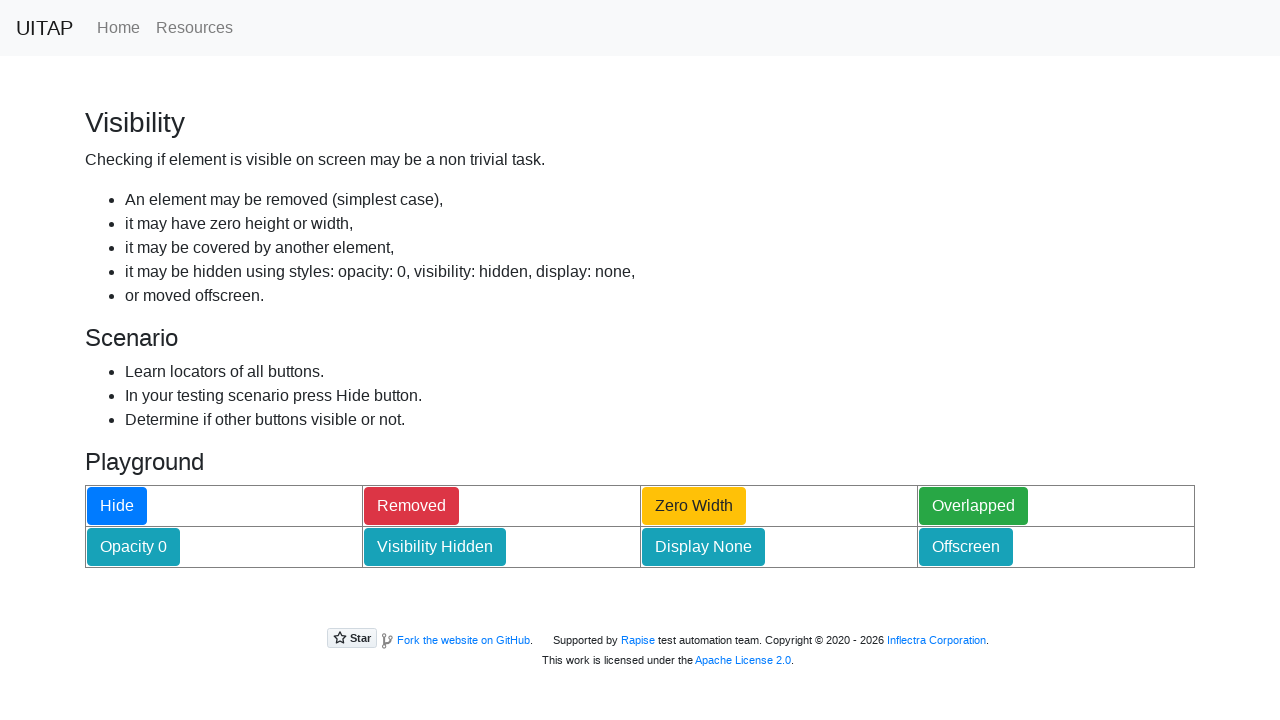

Located the Opacity 0 button
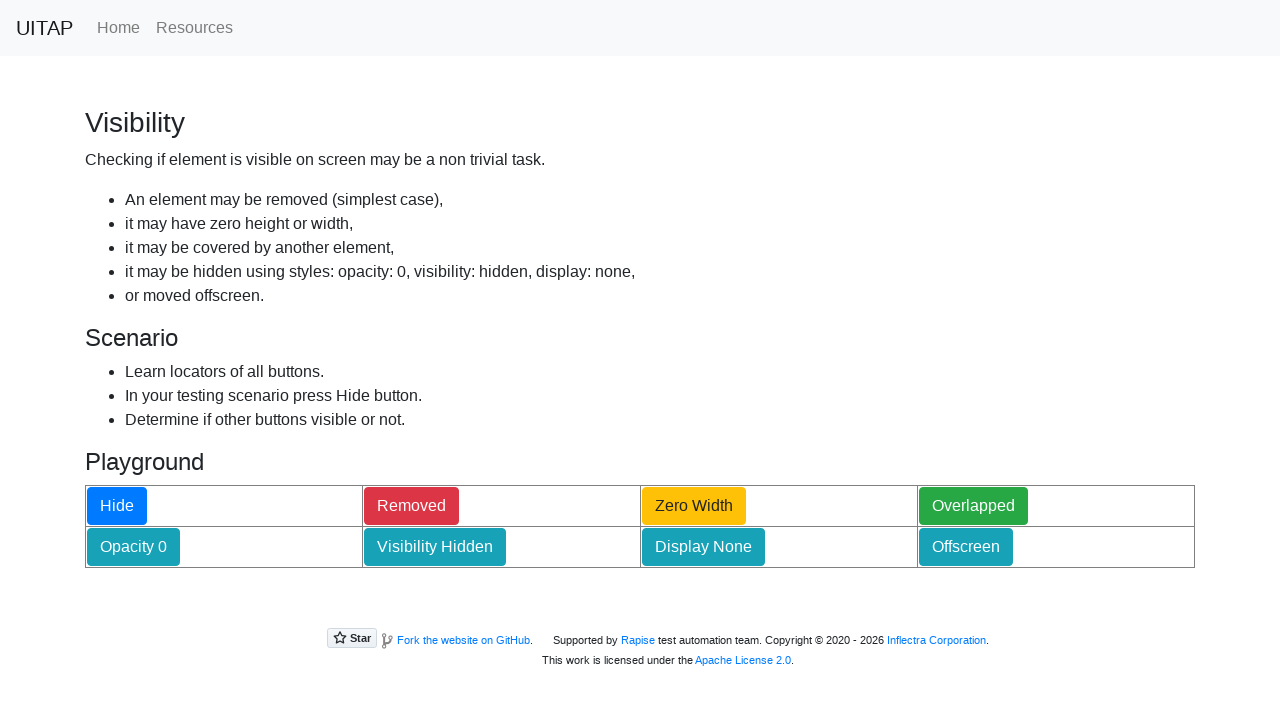

Located the Visibility Hidden button
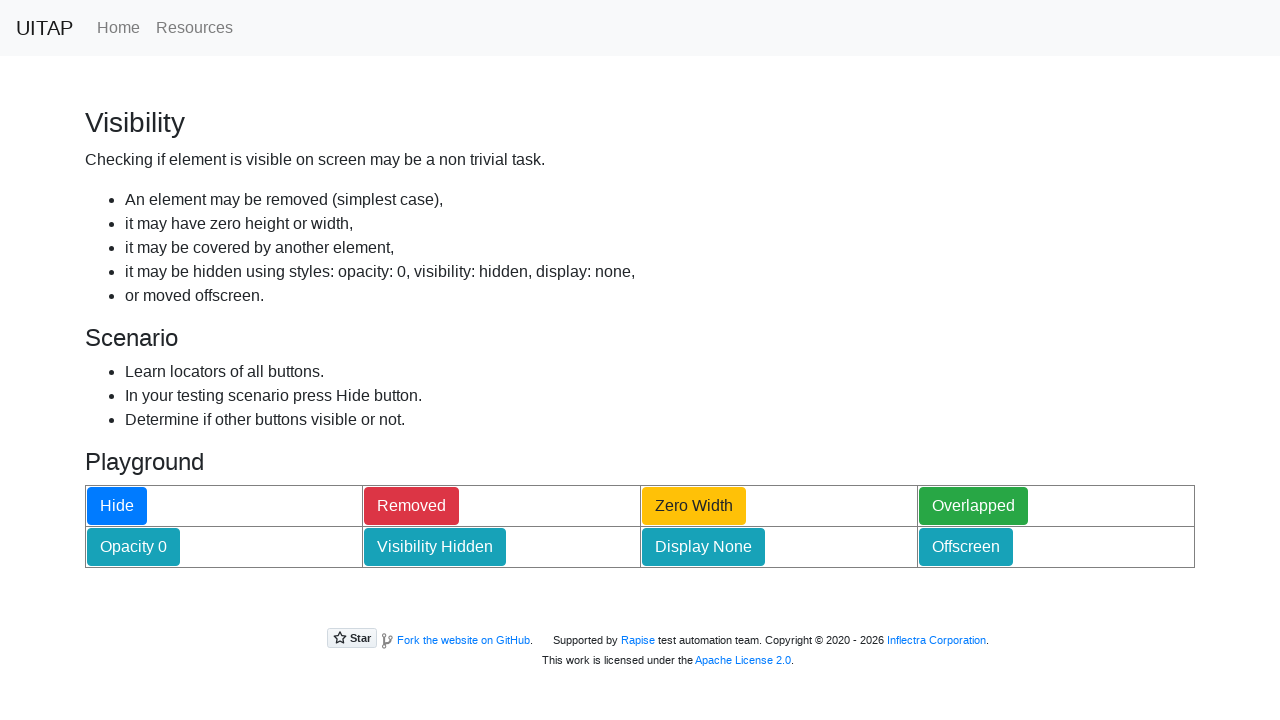

Located the Display None button
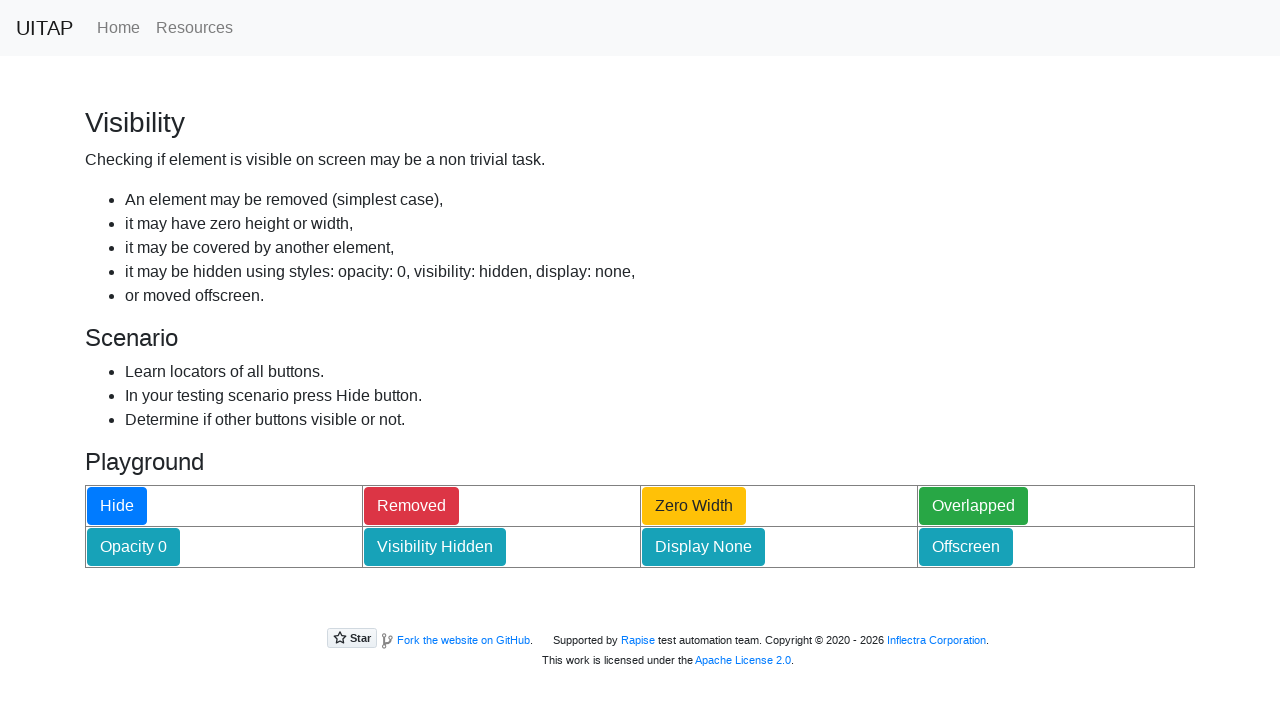

Located the Offscreen button
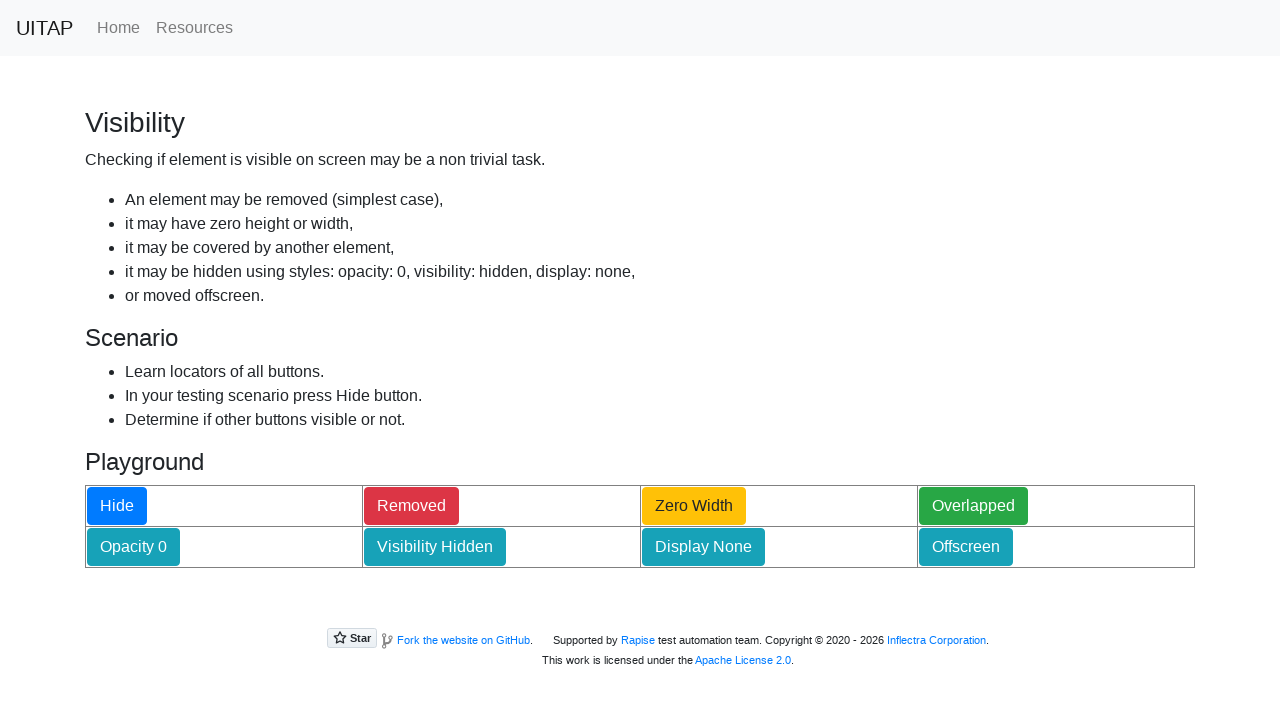

Clicked the Hide button to trigger visibility changes at (117, 506) on internal:role=button[name="Hide"i]
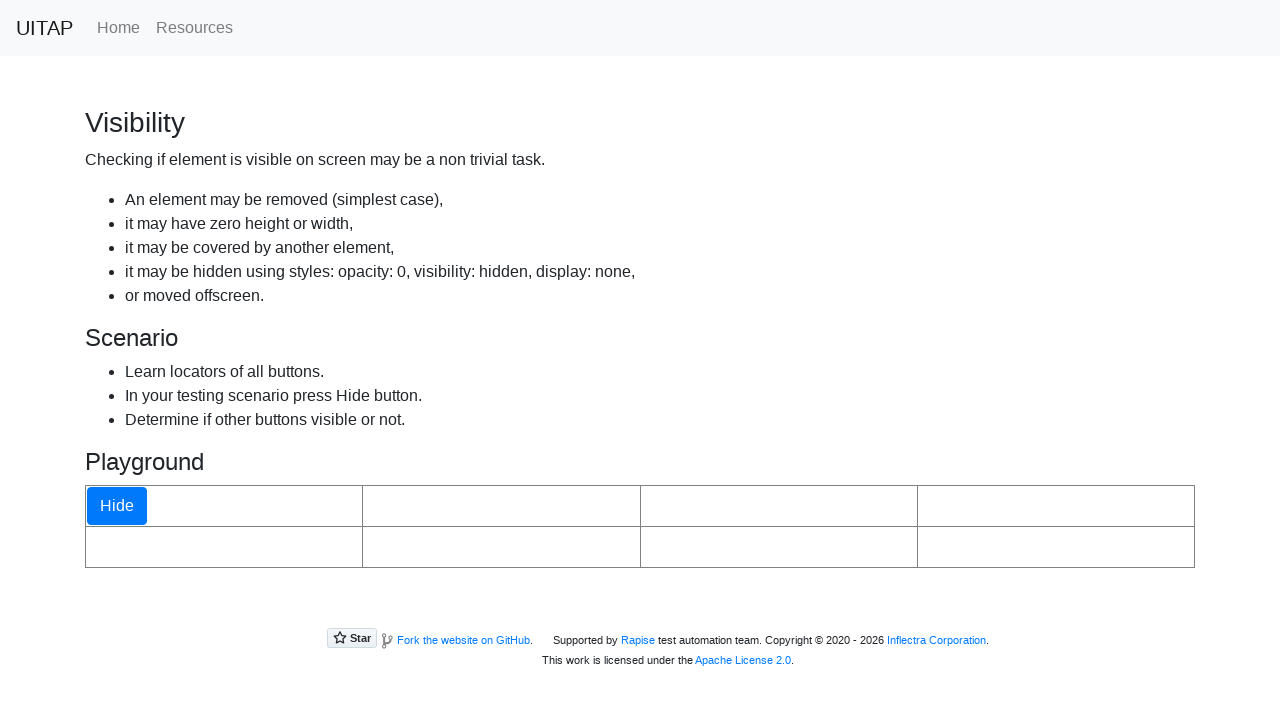

Verified that Removed button is hidden (removed from DOM)
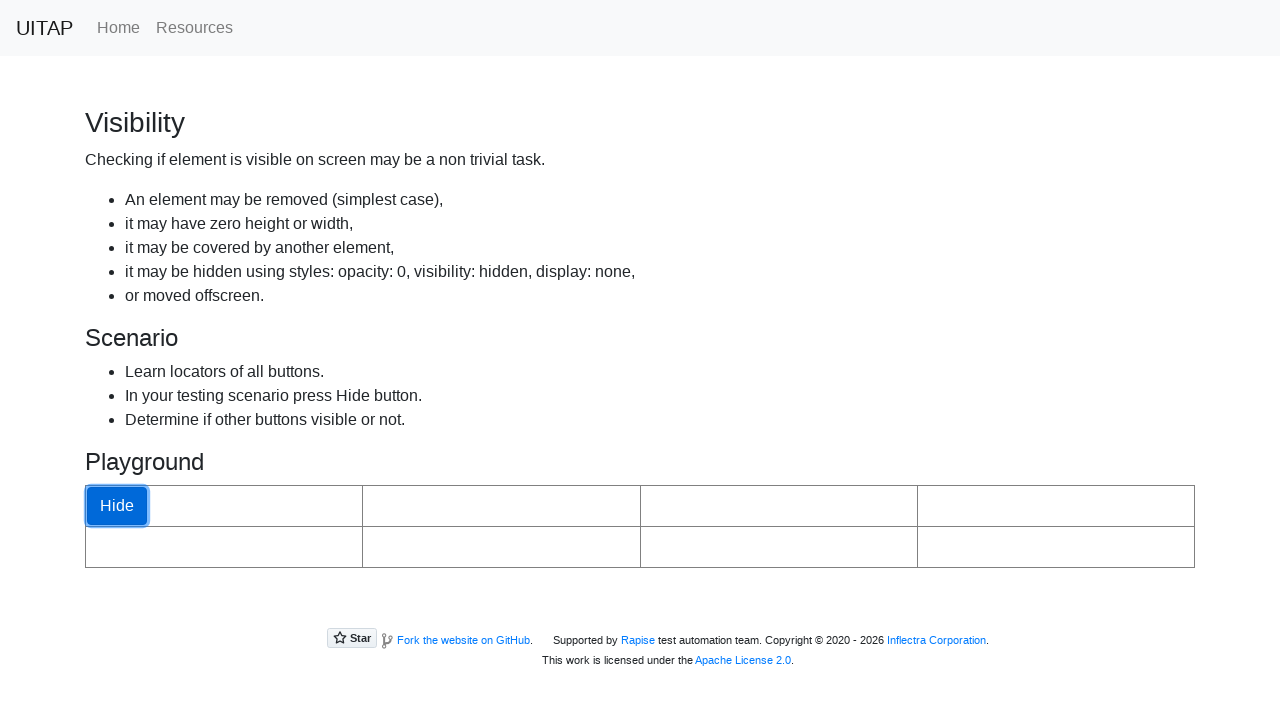

Verified that Zero Width button has width set to 0px
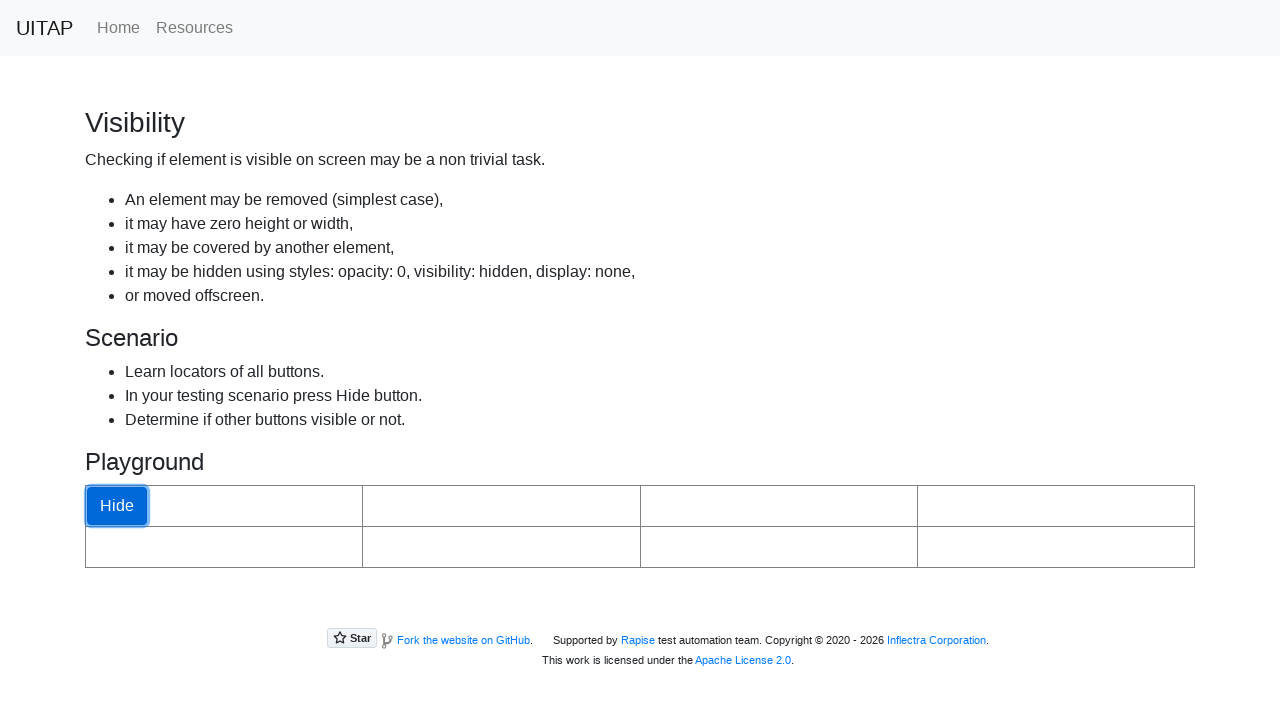

Verified that Opacity 0 button has opacity set to 0
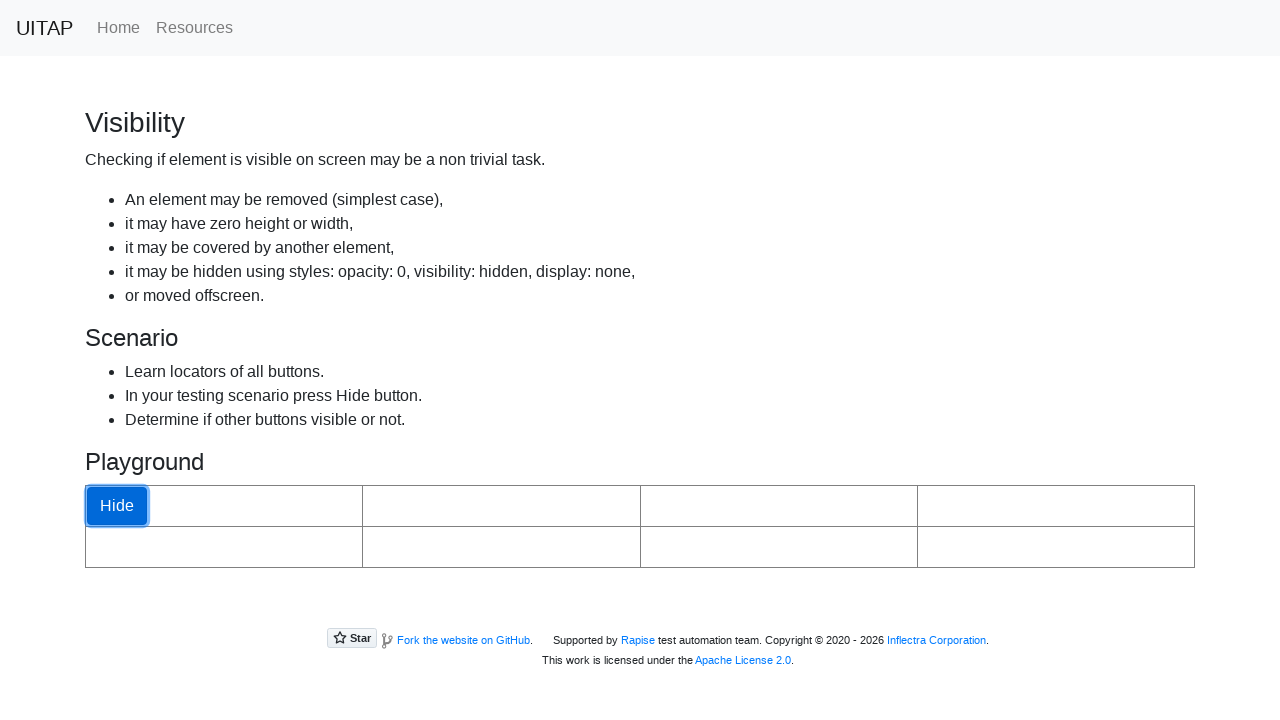

Verified that Visibility Hidden button is hidden
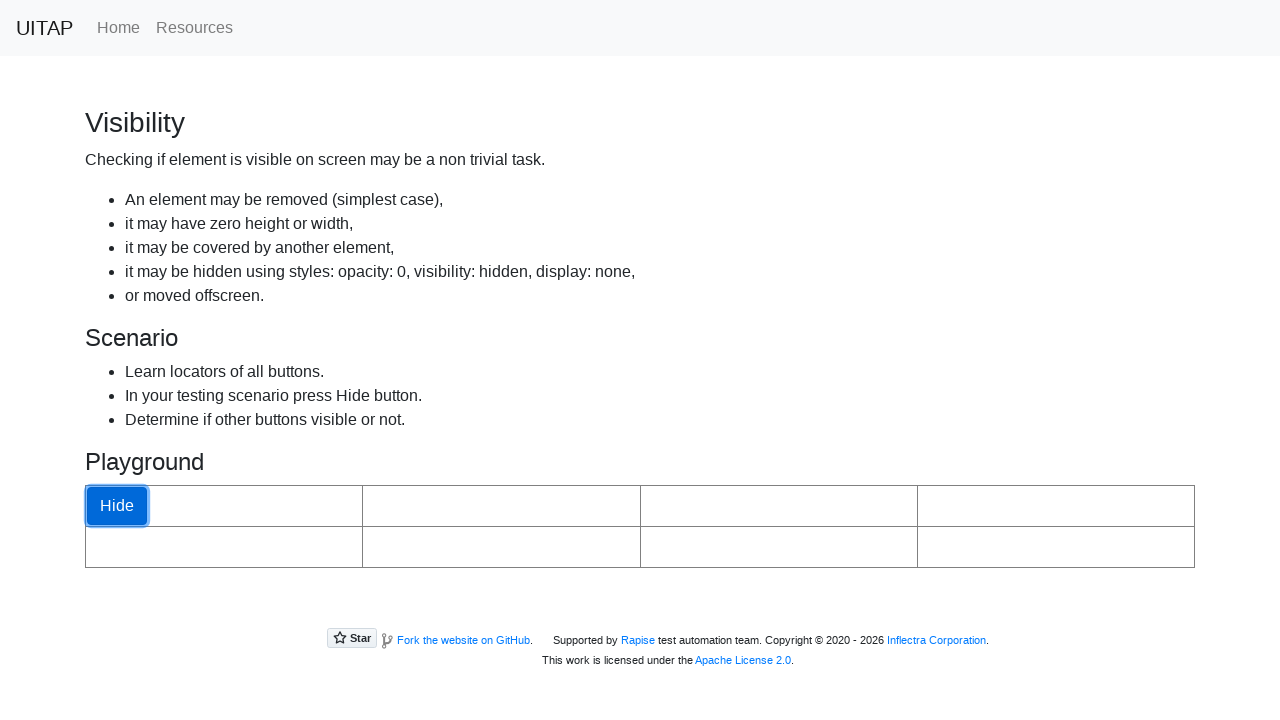

Verified that Display None button is hidden
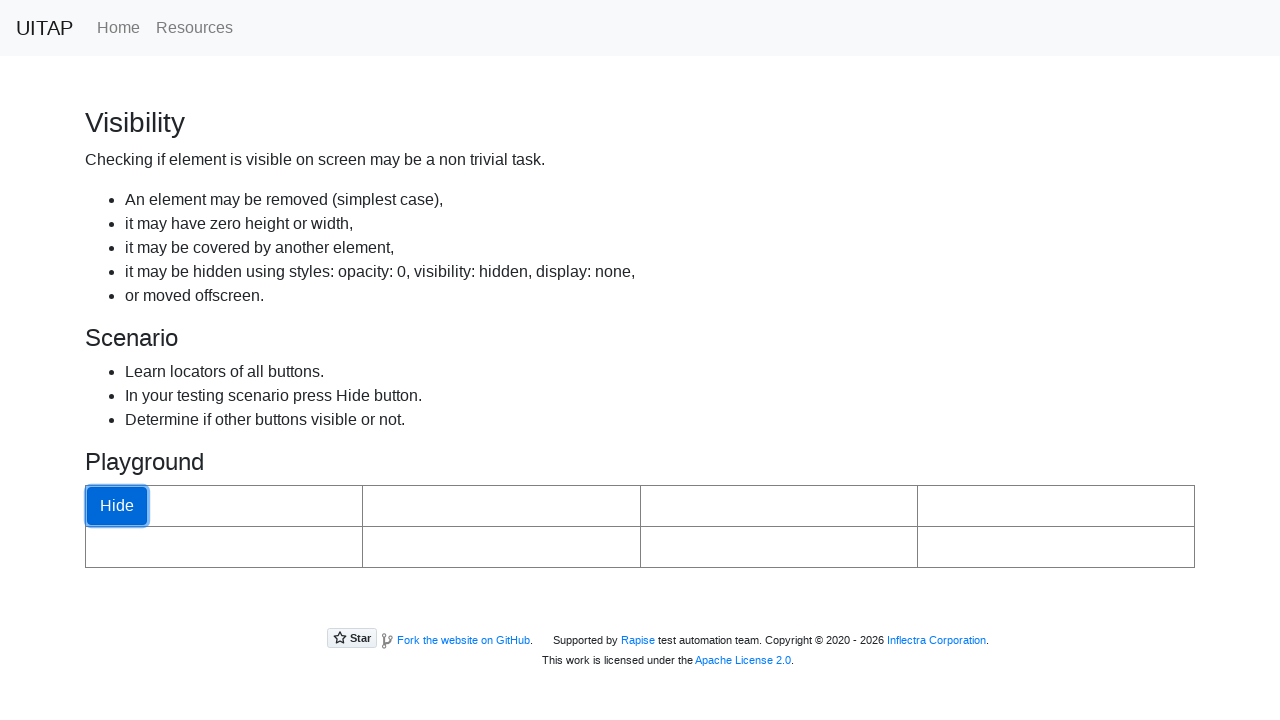

Verified that Offscreen button is not in viewport
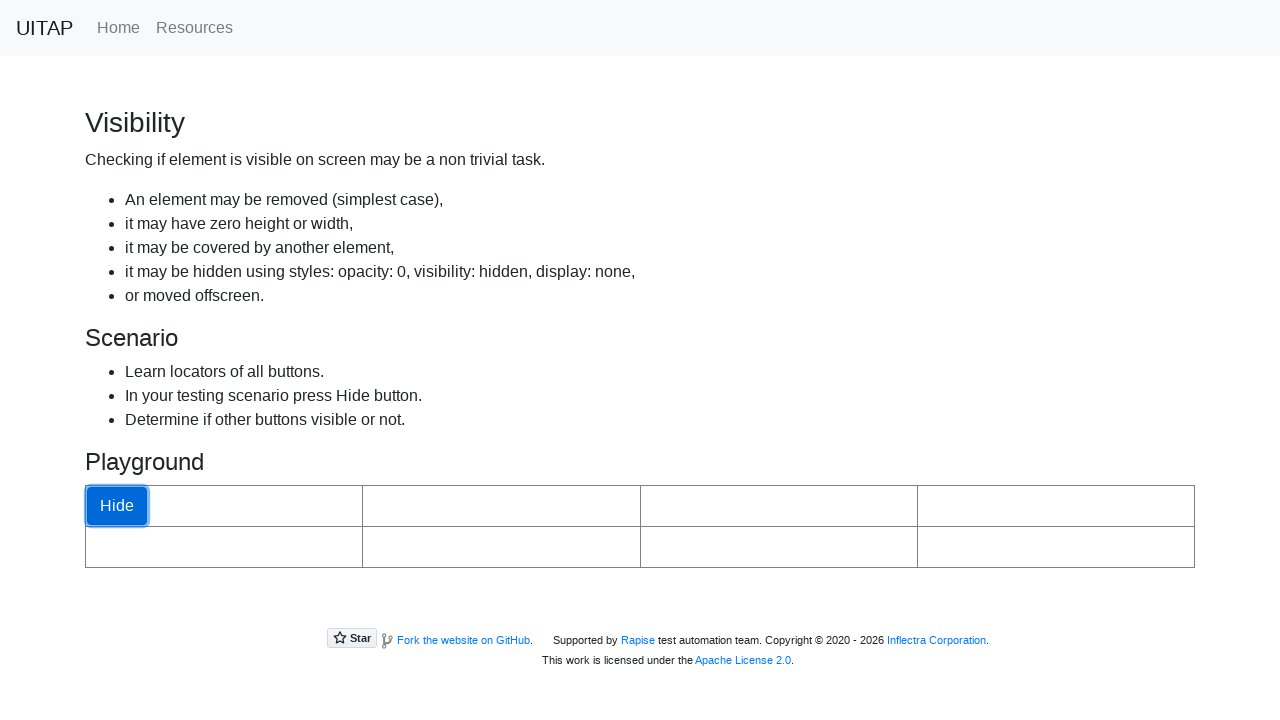

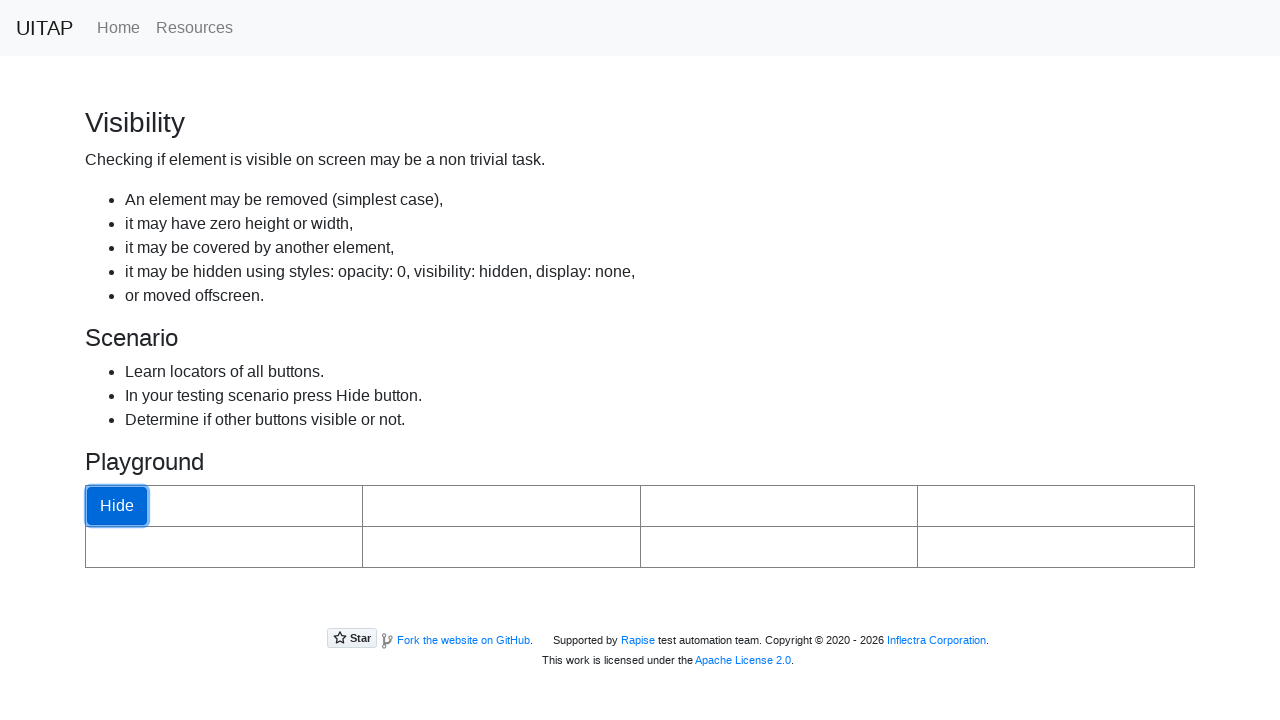